Tests JavaScript alert handling by clicking a button that triggers a simple alert, then accepting the alert dialog

Starting URL: https://letcode.in/alert

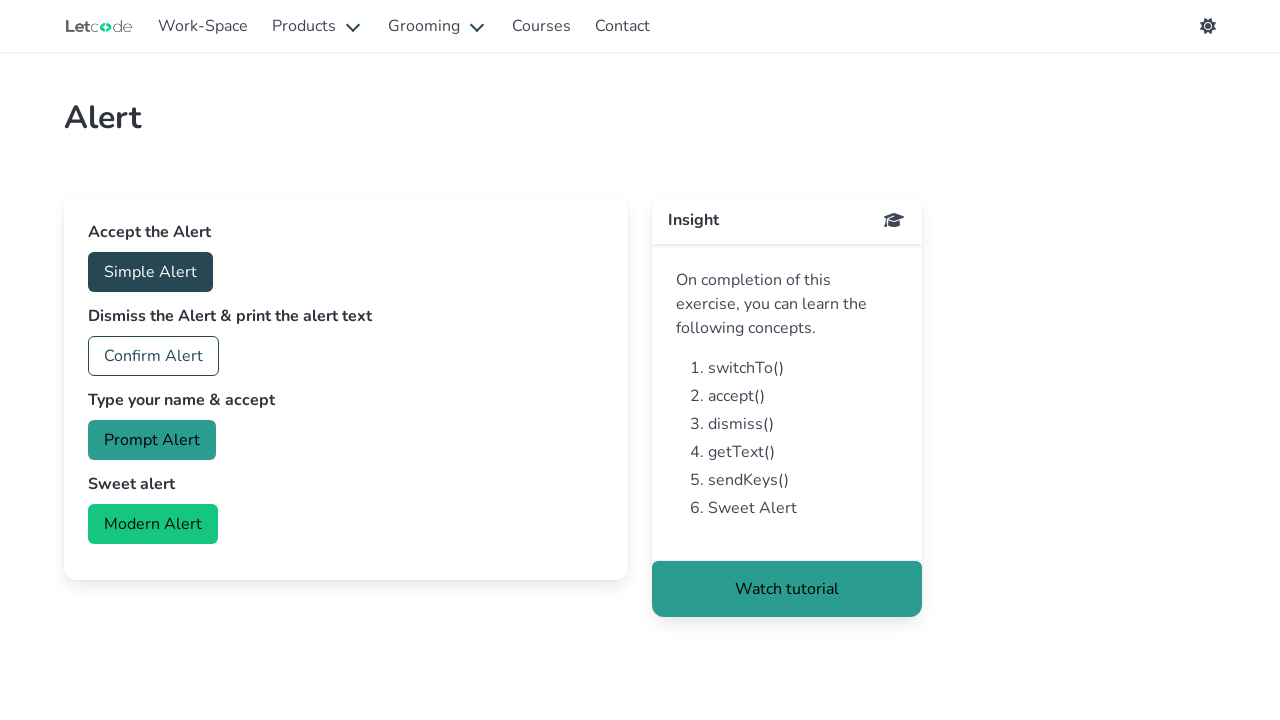

Set up dialog handler to accept alerts
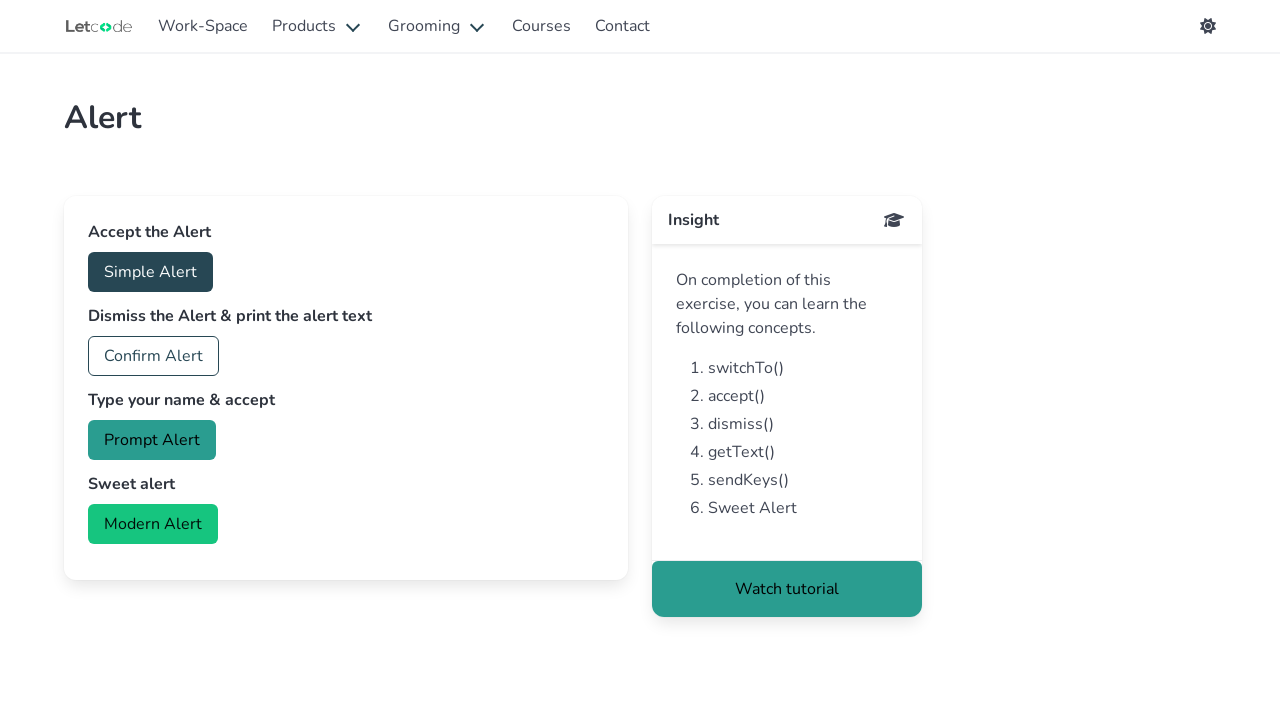

Clicked button to trigger alert dialog at (150, 272) on #accept
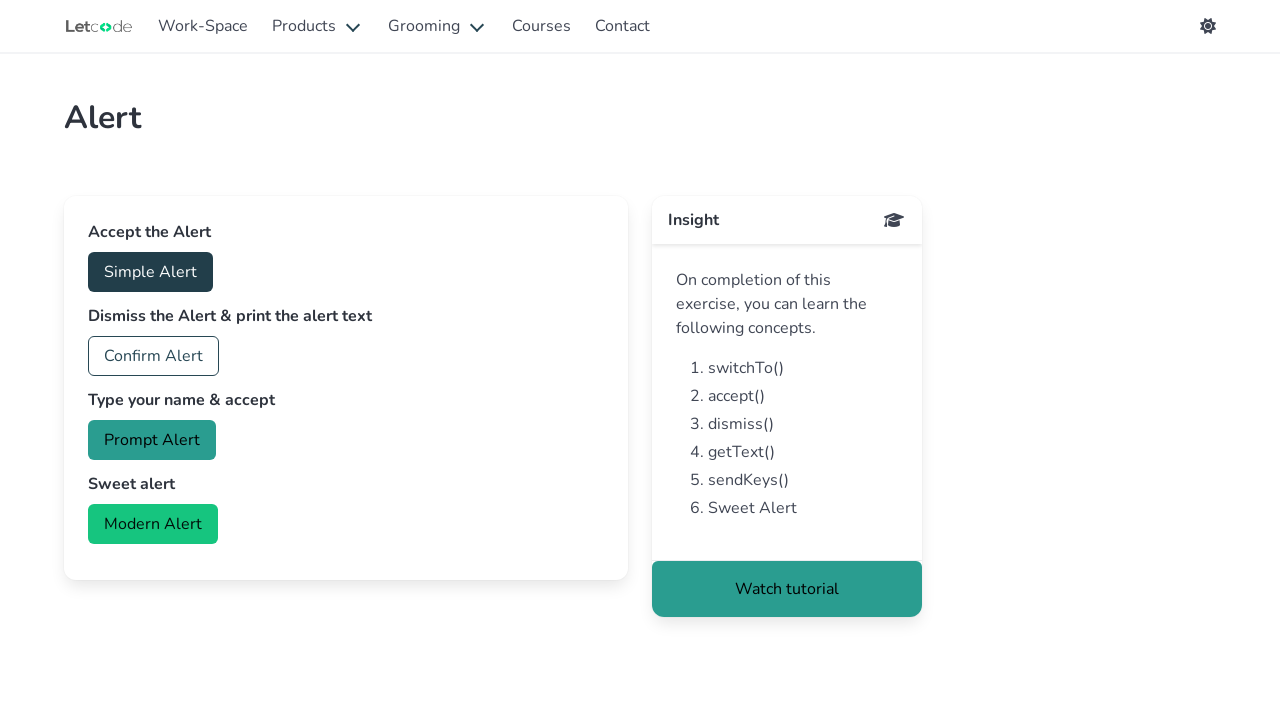

Waited for alert dialog to be processed and accepted
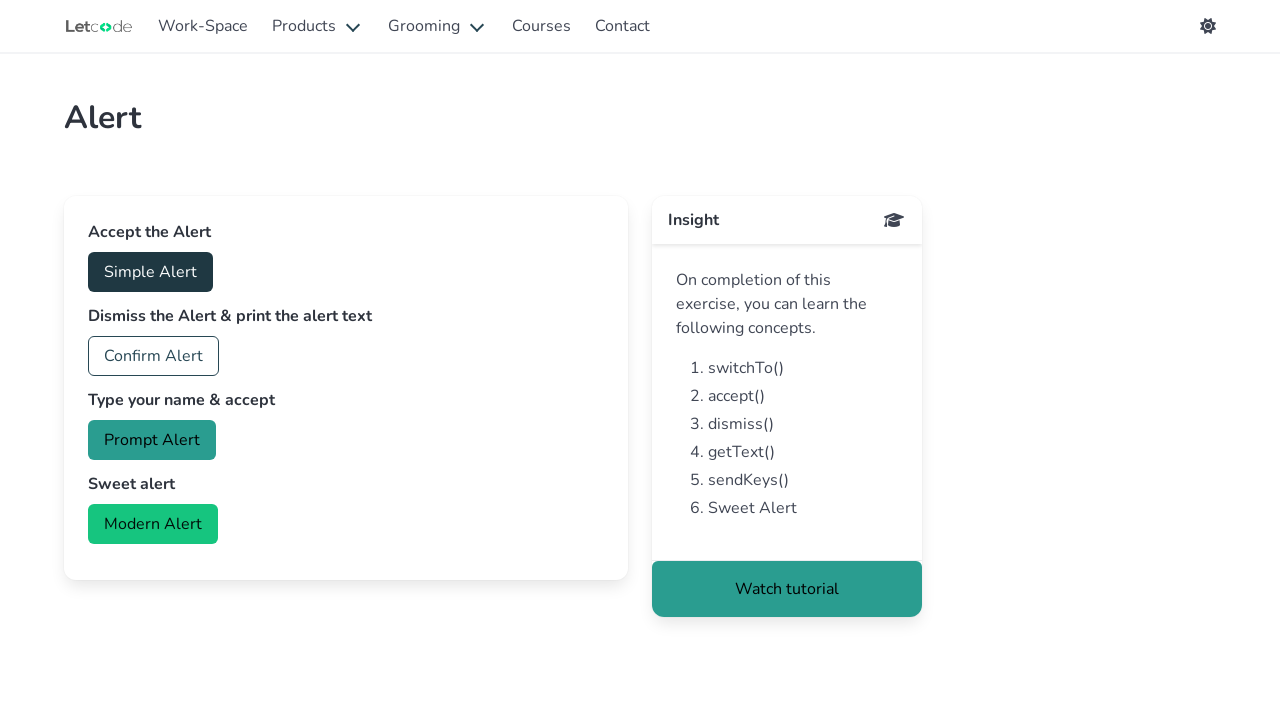

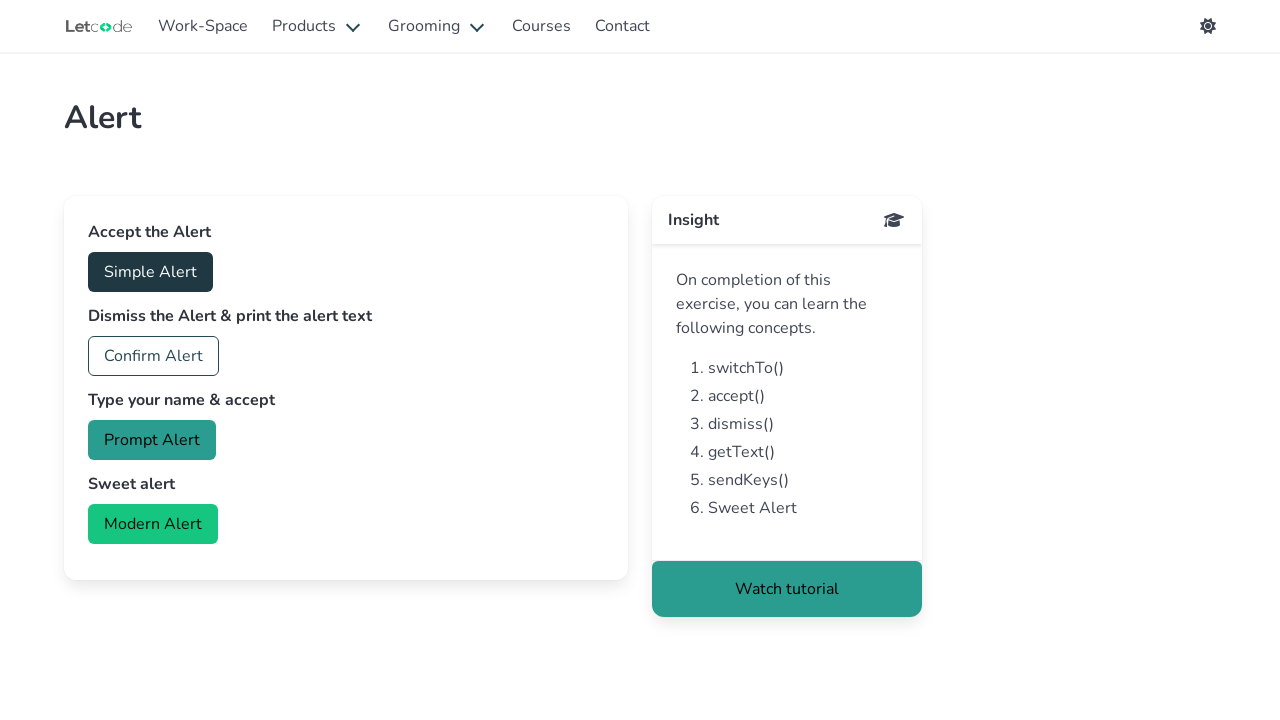